Tests form filling functionality by entering name, email, and address into text box fields using placeholder-based locators

Starting URL: https://demoqa.com/text-box

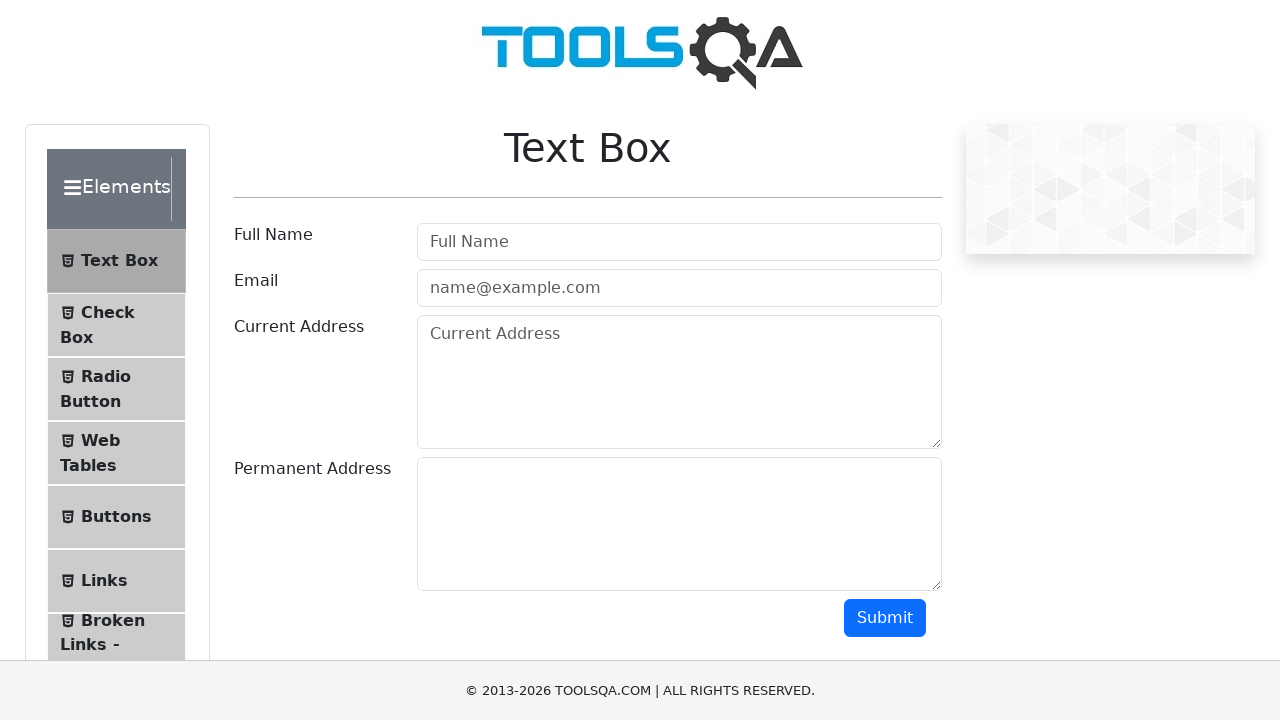

Filled Full Name field with 'Tester1' on internal:attr=[placeholder="Full Name"i]
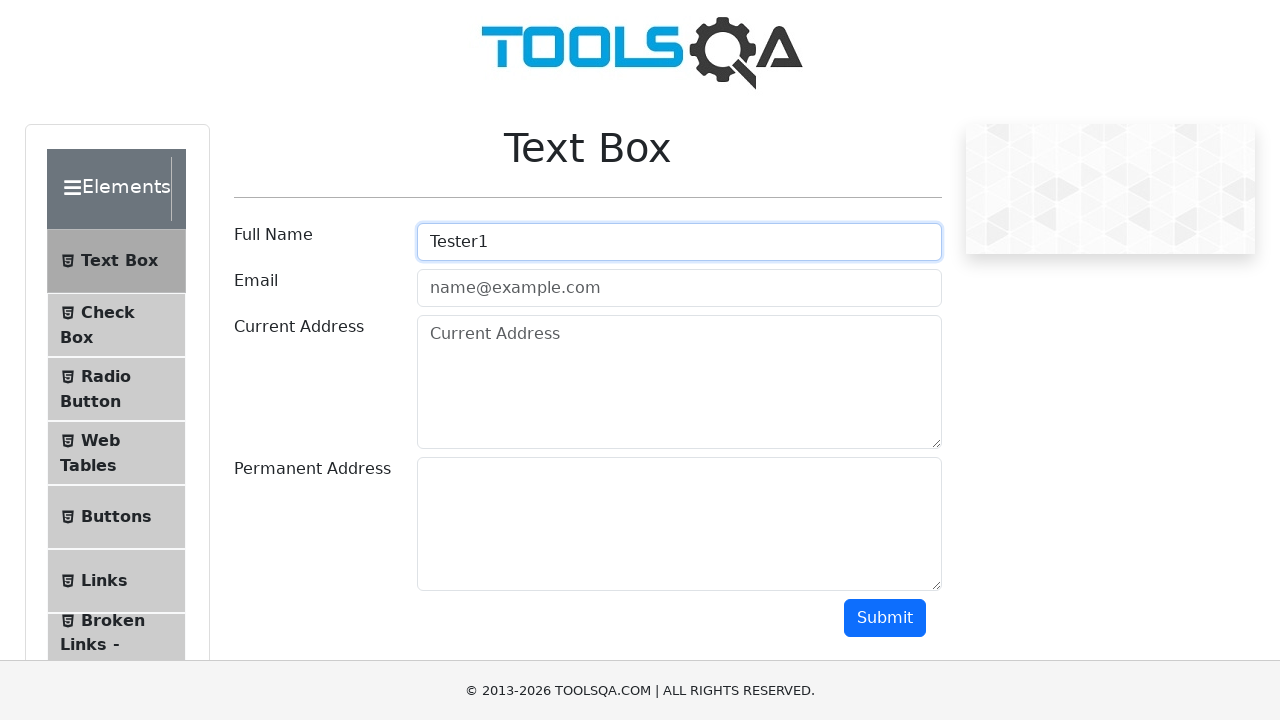

Filled email field with 'pepe@pepe.pepe' on internal:attr=[placeholder="name@example.com"i]
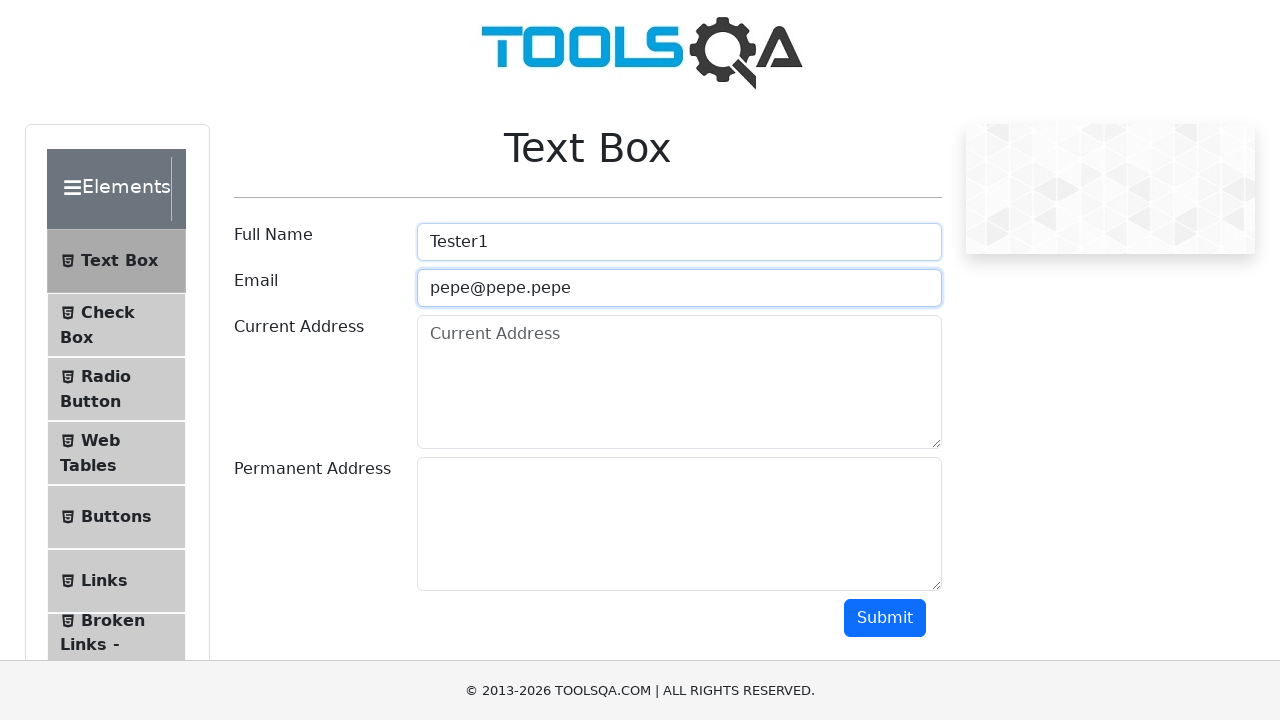

Filled Current Address field with 'Pepe 12/3' on internal:attr=[placeholder="Current Address"i]
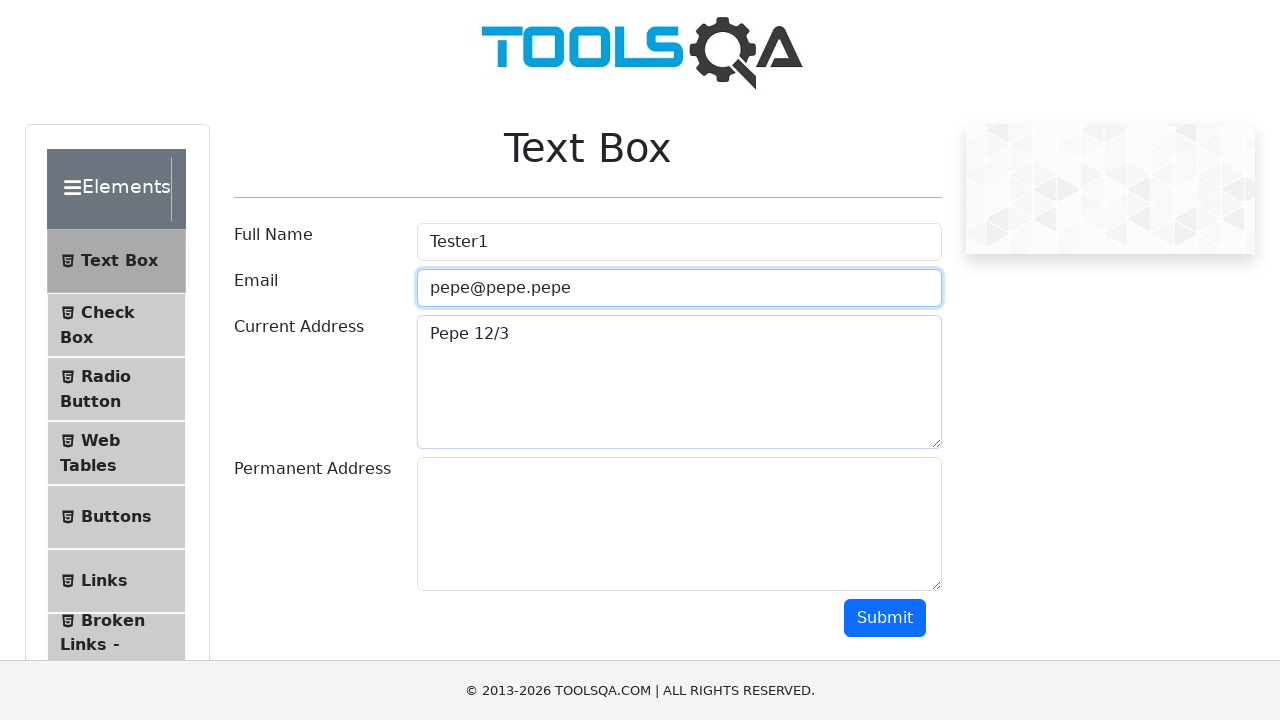

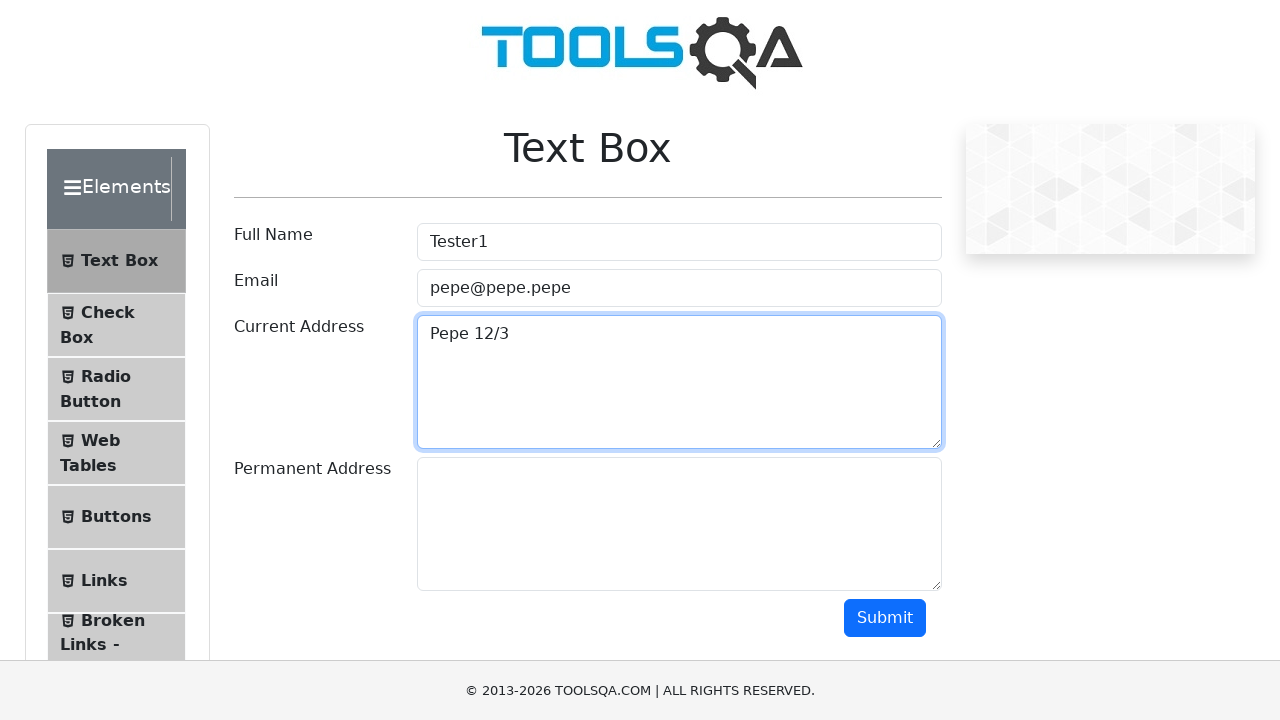